Tests iframe interaction by switching between the main page and an iframe, filling form fields and selecting dropdown options

Starting URL: https://www.hyrtutorials.com/p/frames-practice.html

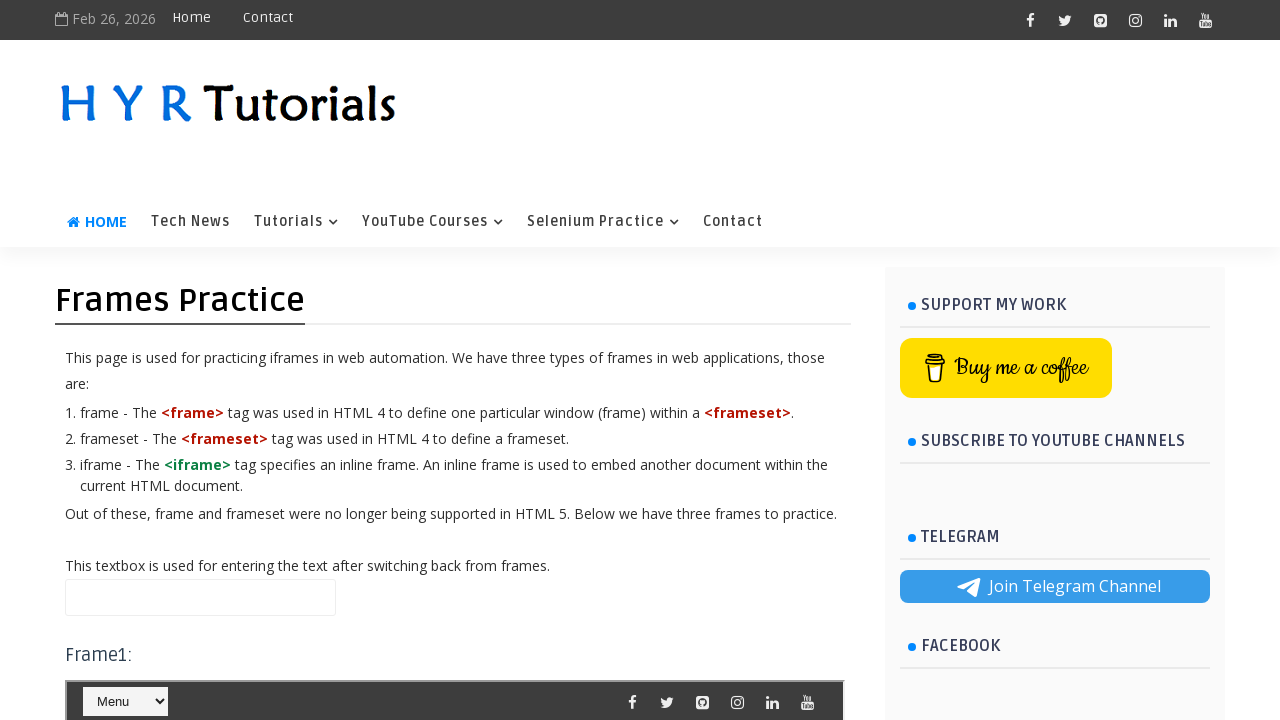

Filled name field with 'Rohit' in main frame on #name
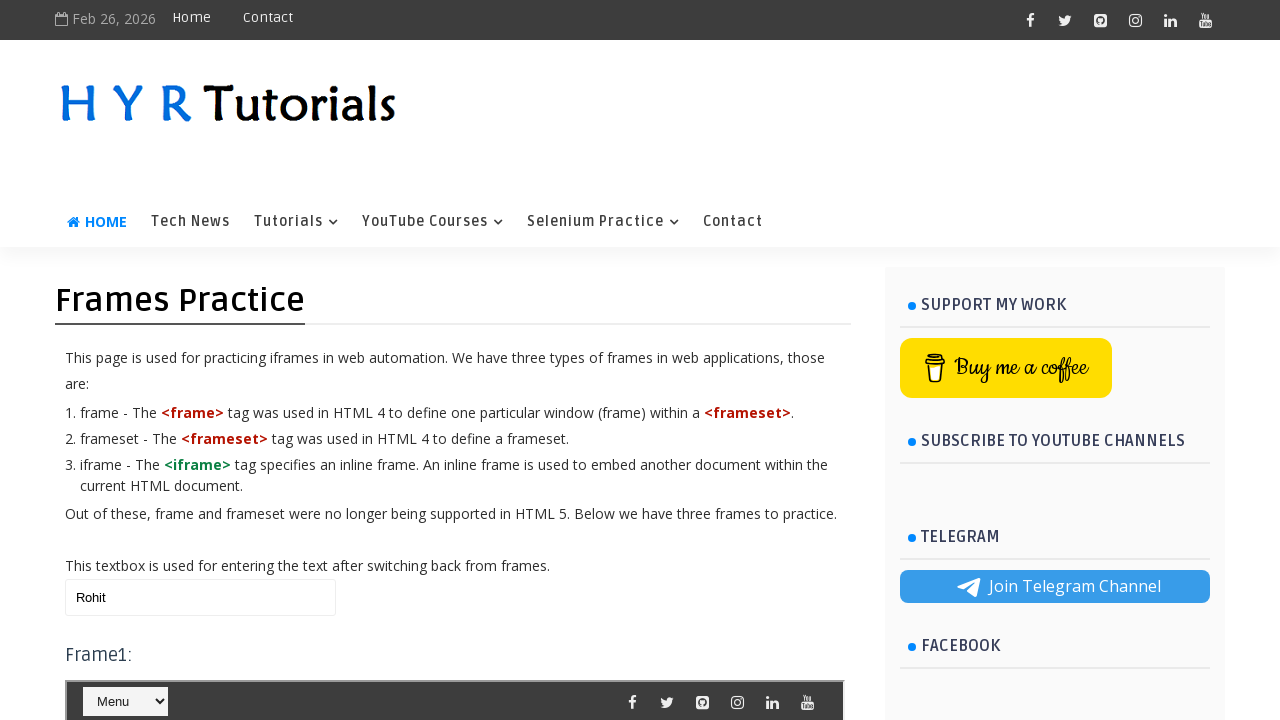

Located iframe with id 'frm1'
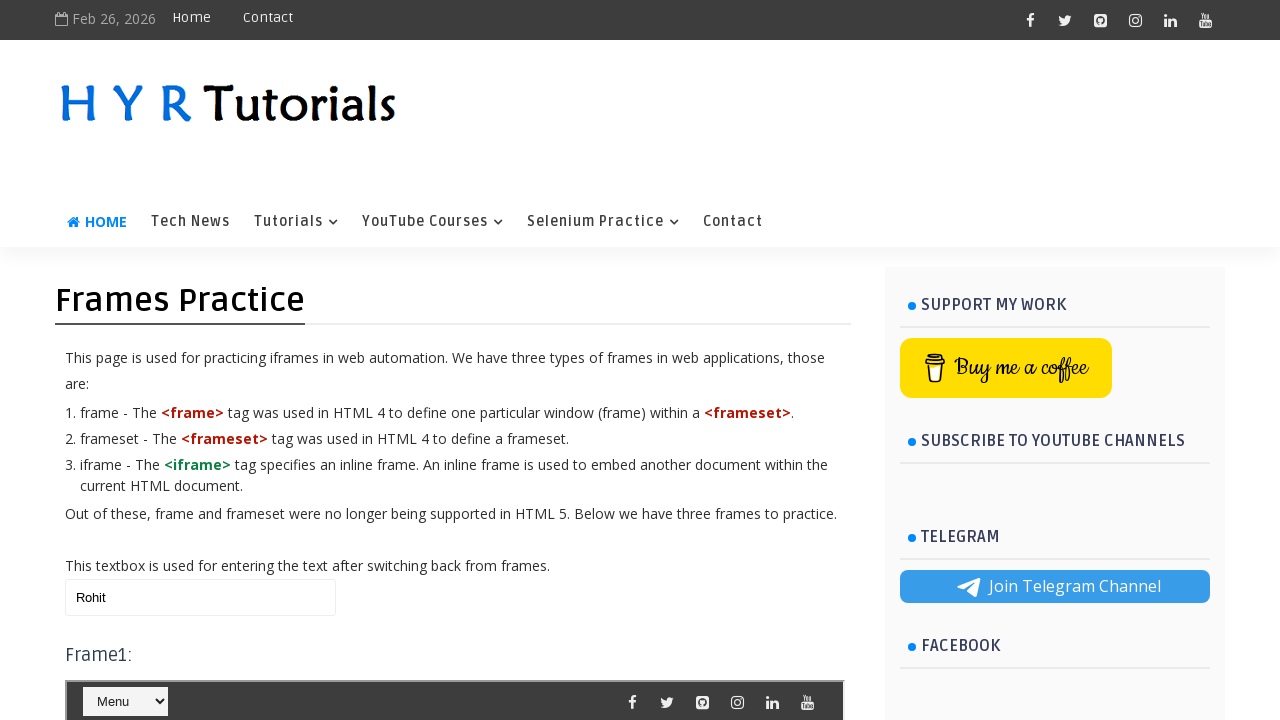

Selected dropdown option at index 2 in iframe course field on #frm1 >> internal:control=enter-frame >> #course
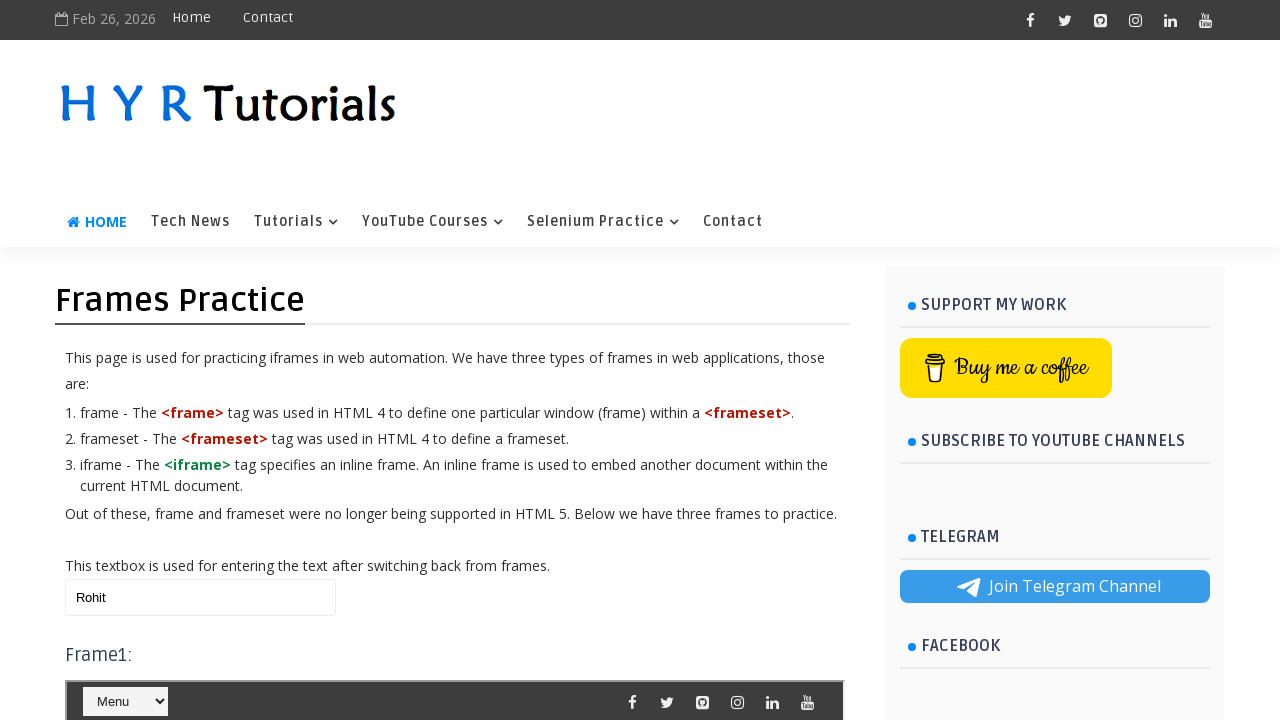

Cleared name field in main frame on #name
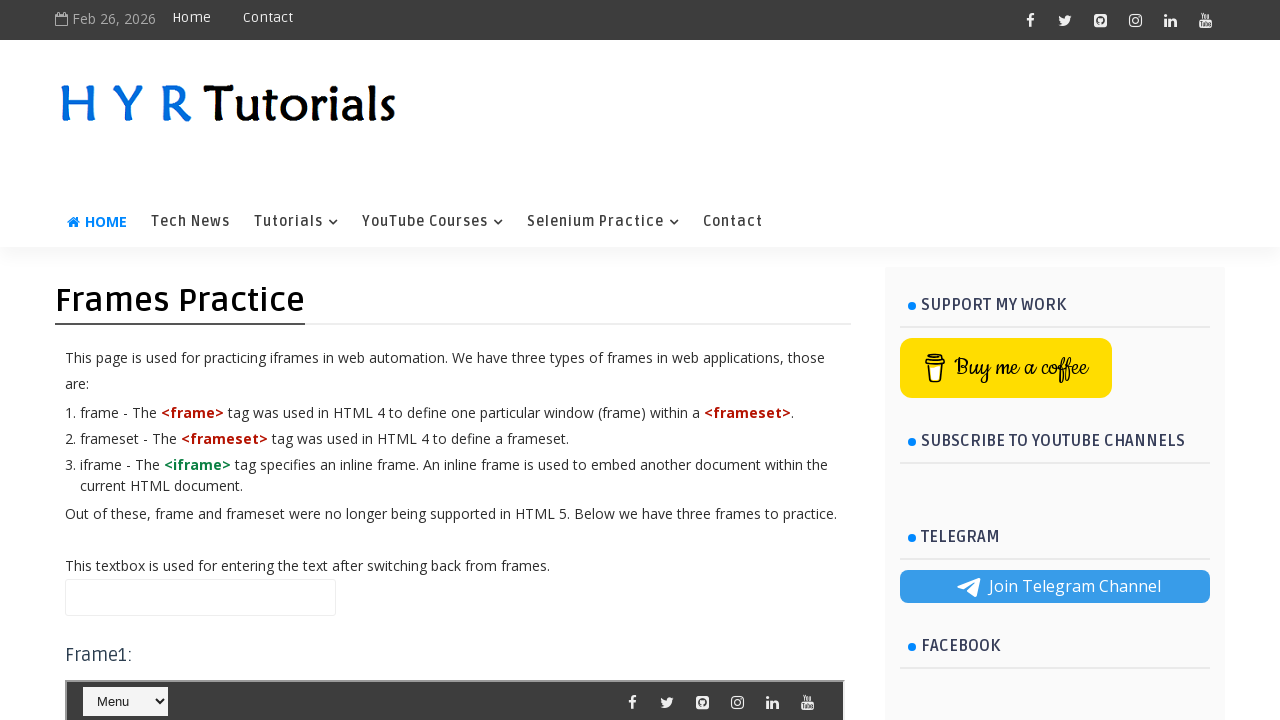

Filled name field with 'Joshi' in main frame on #name
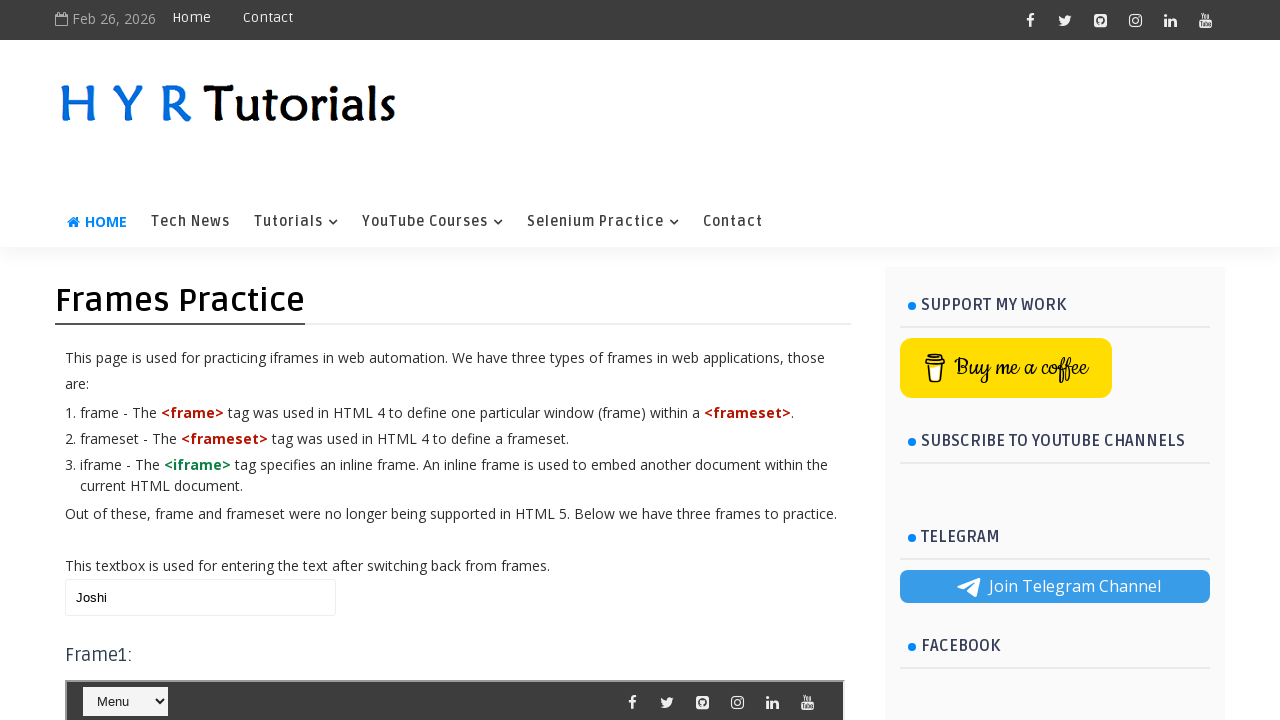

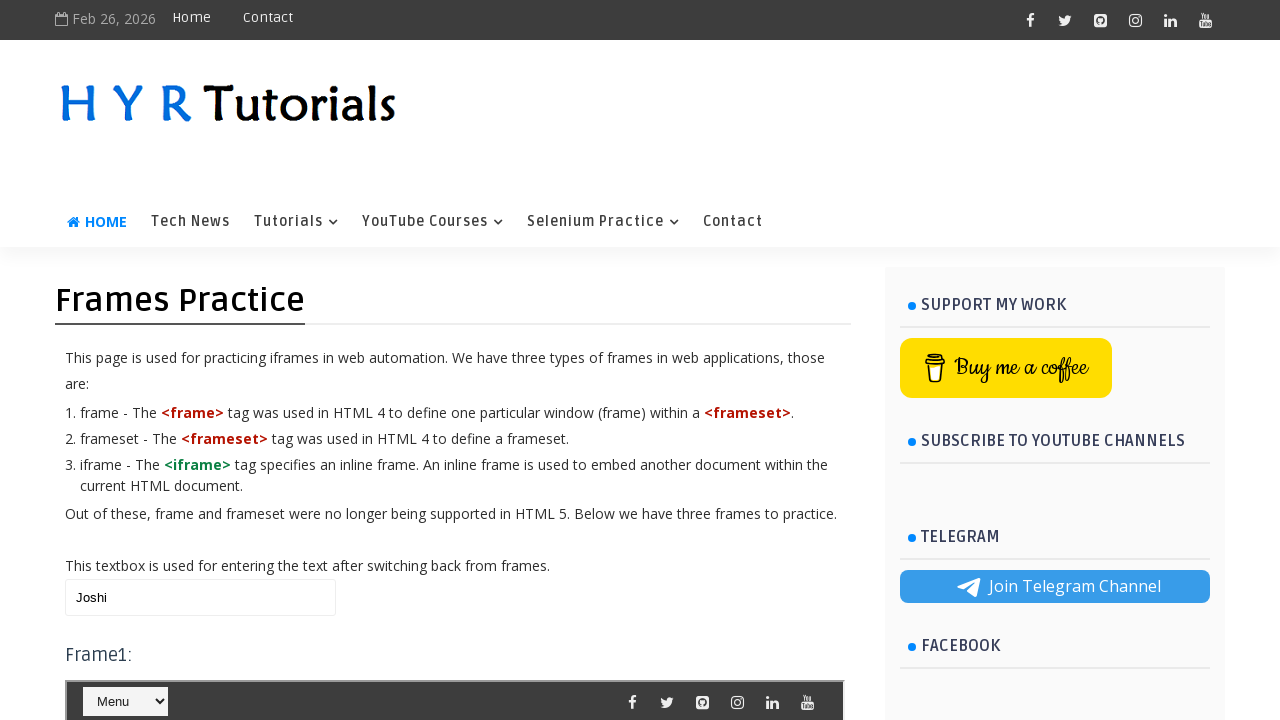